Tests JavaScript alert handling by clicking the alert button and verifying the result message

Starting URL: https://the-internet.herokuapp.com/

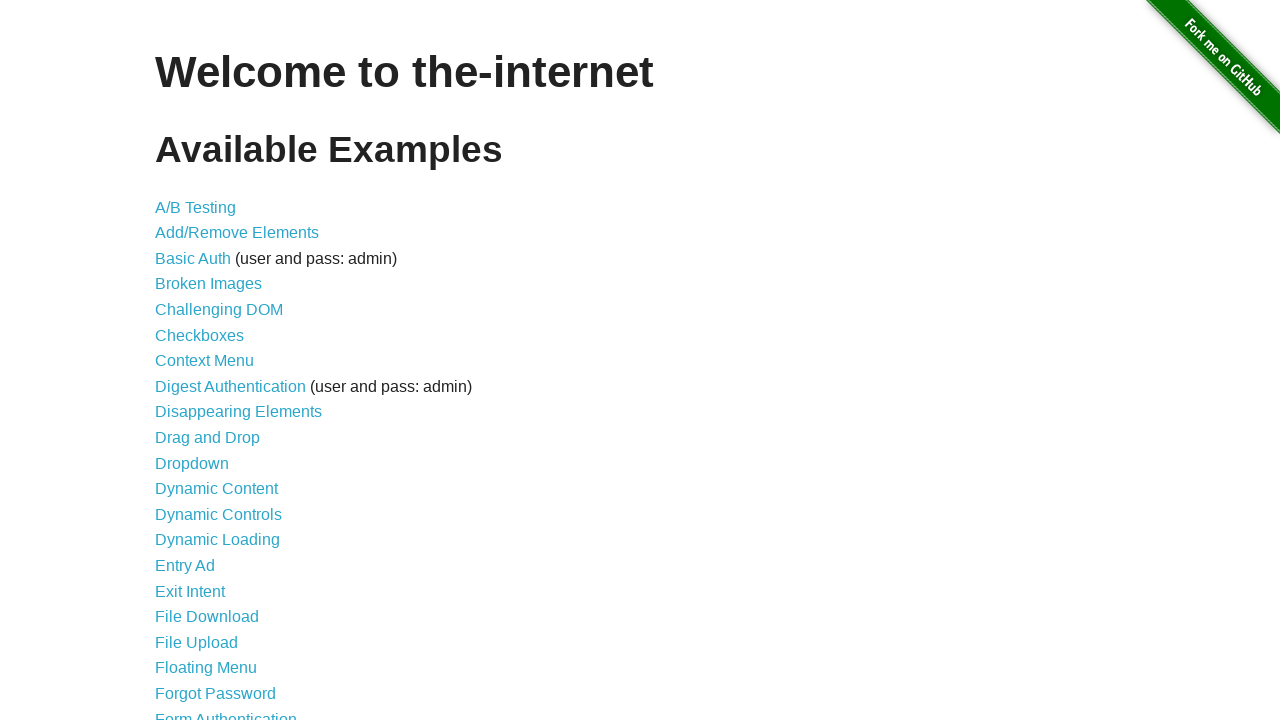

Clicked on JavaScript Alerts link at (214, 361) on a:has-text("JavaScript Alerts")
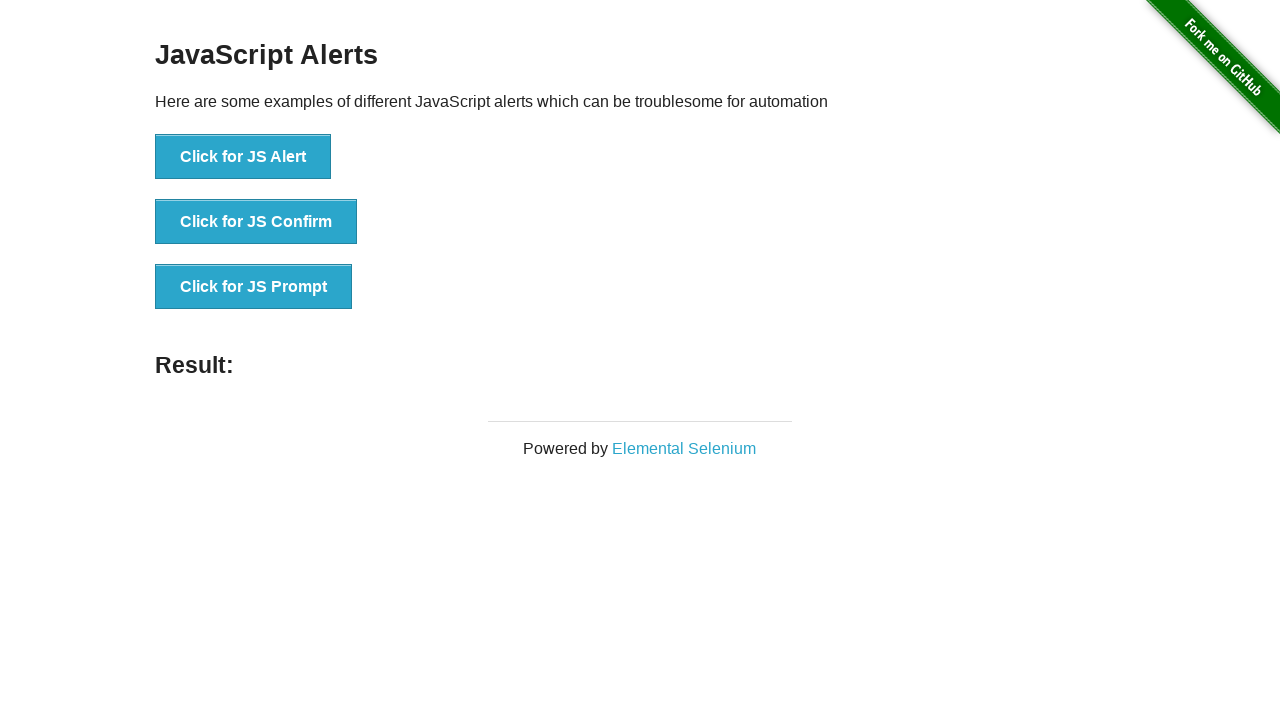

Clicked on JS Alert button at (243, 157) on button:has-text("Click for JS Alert")
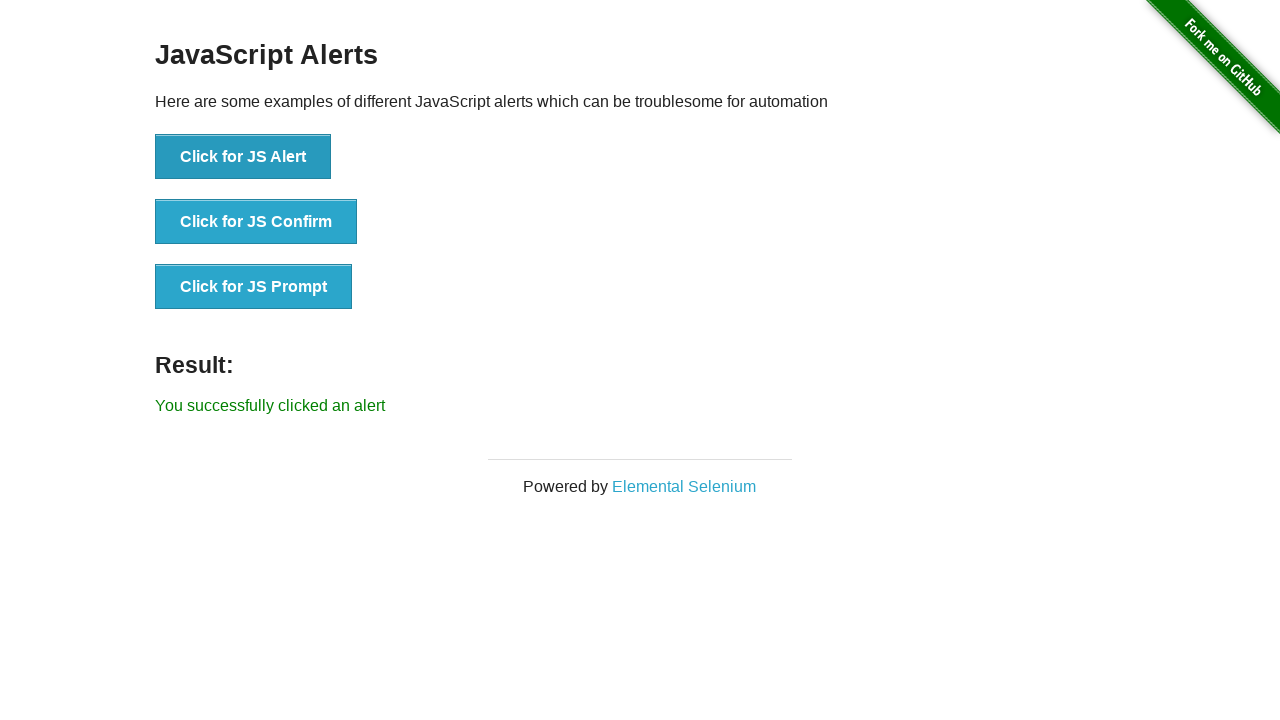

Verified result message displays 'You successfully clicked an alert'
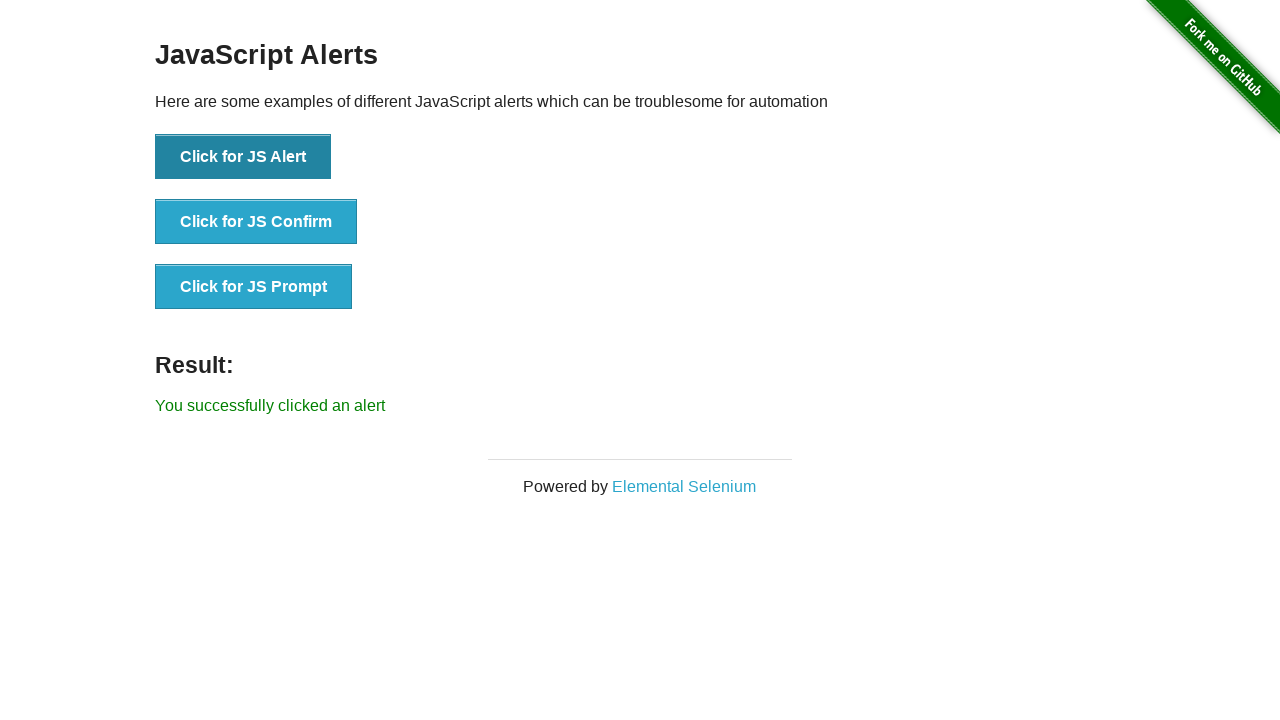

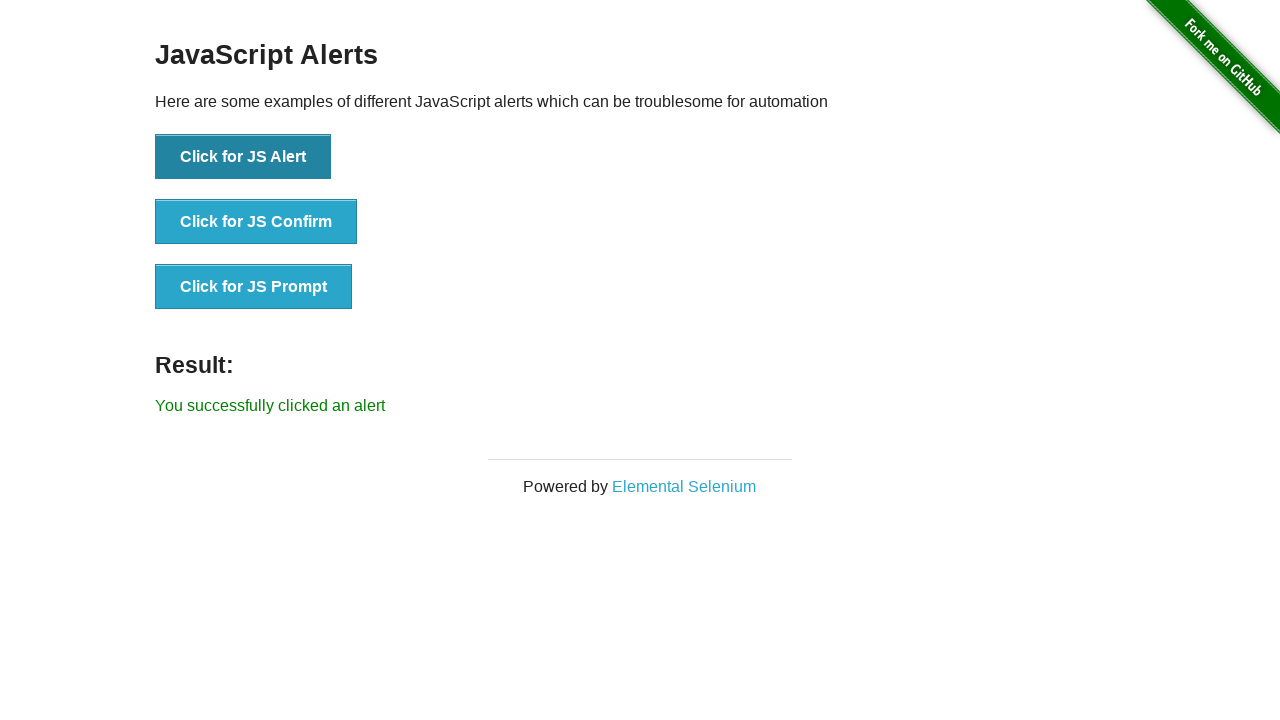